Tests dynamic element visibility by waiting for a button to appear after 5 seconds and verifying it becomes visible

Starting URL: https://demoqa.com/dynamic-properties

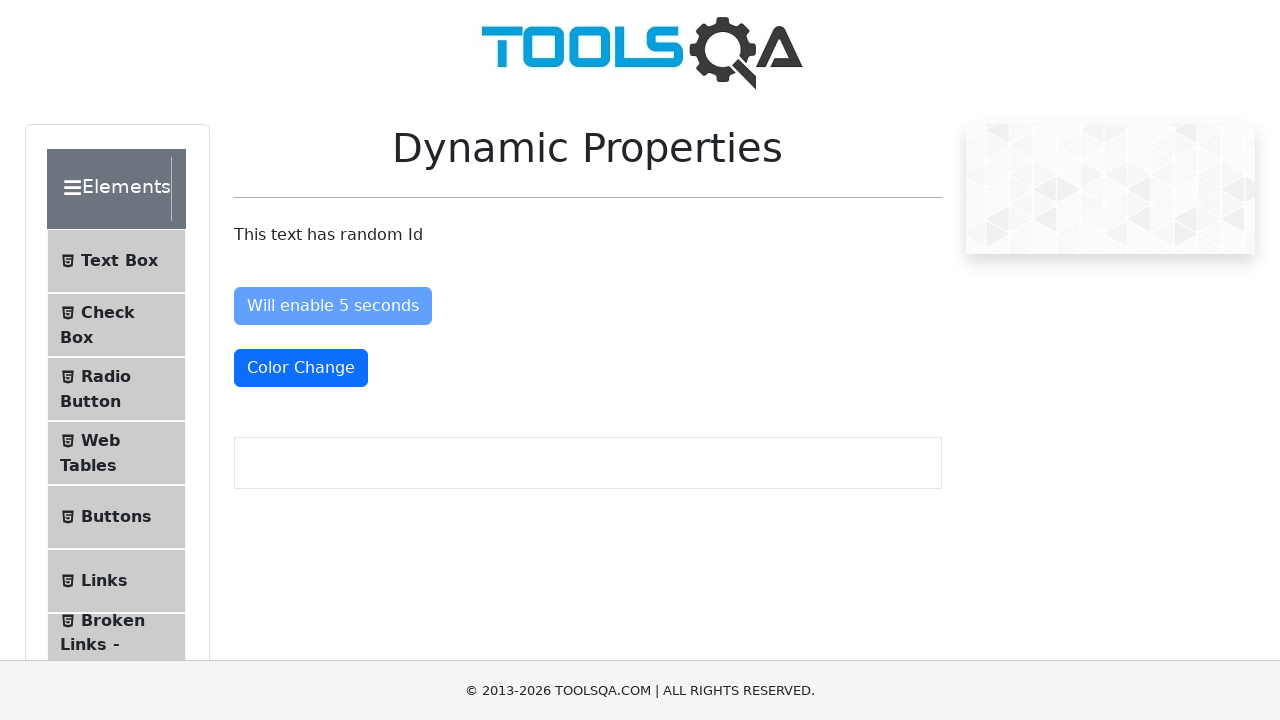

Located the 'Visible After 5 seconds' button element
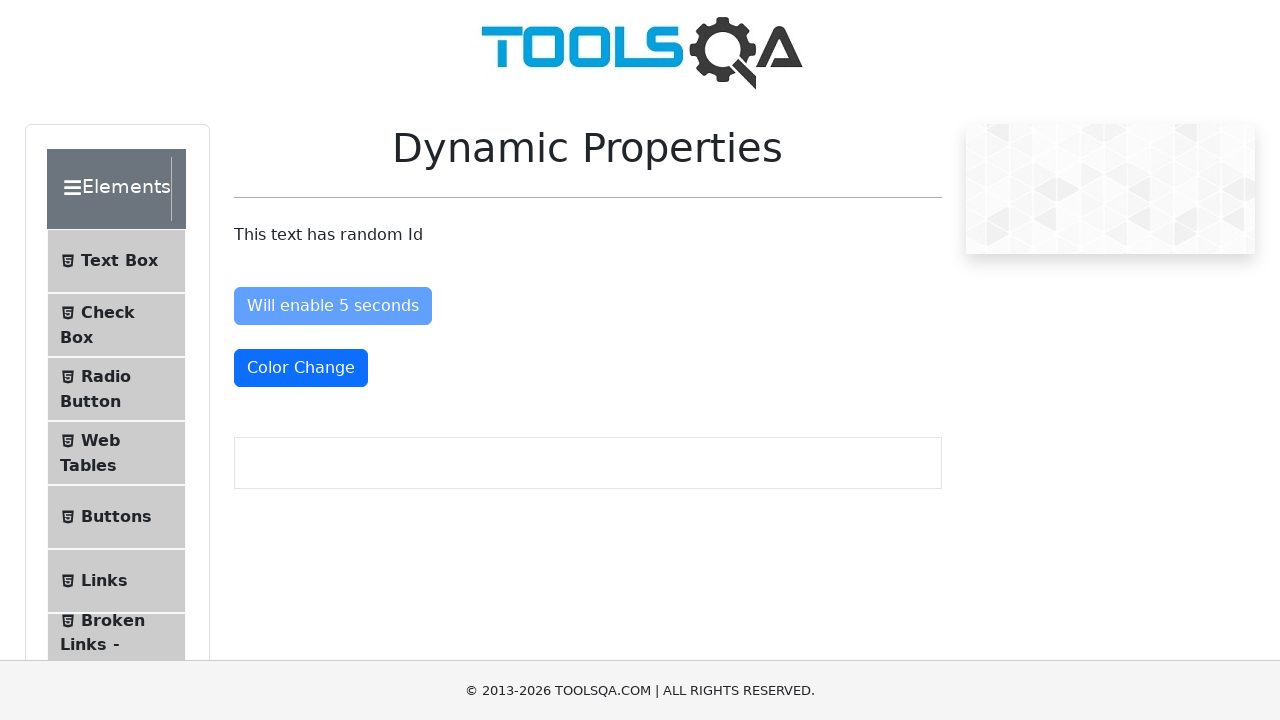

Button became visible after waiting up to 10 seconds
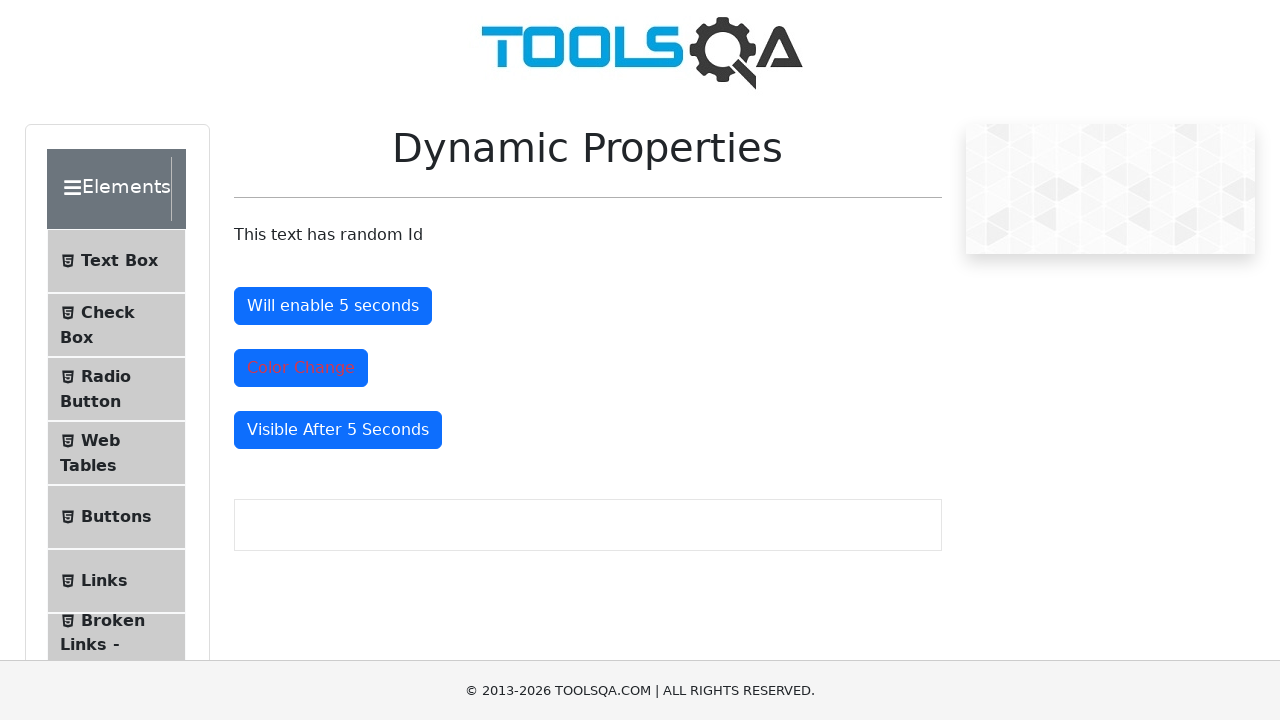

Verified that the button is visible
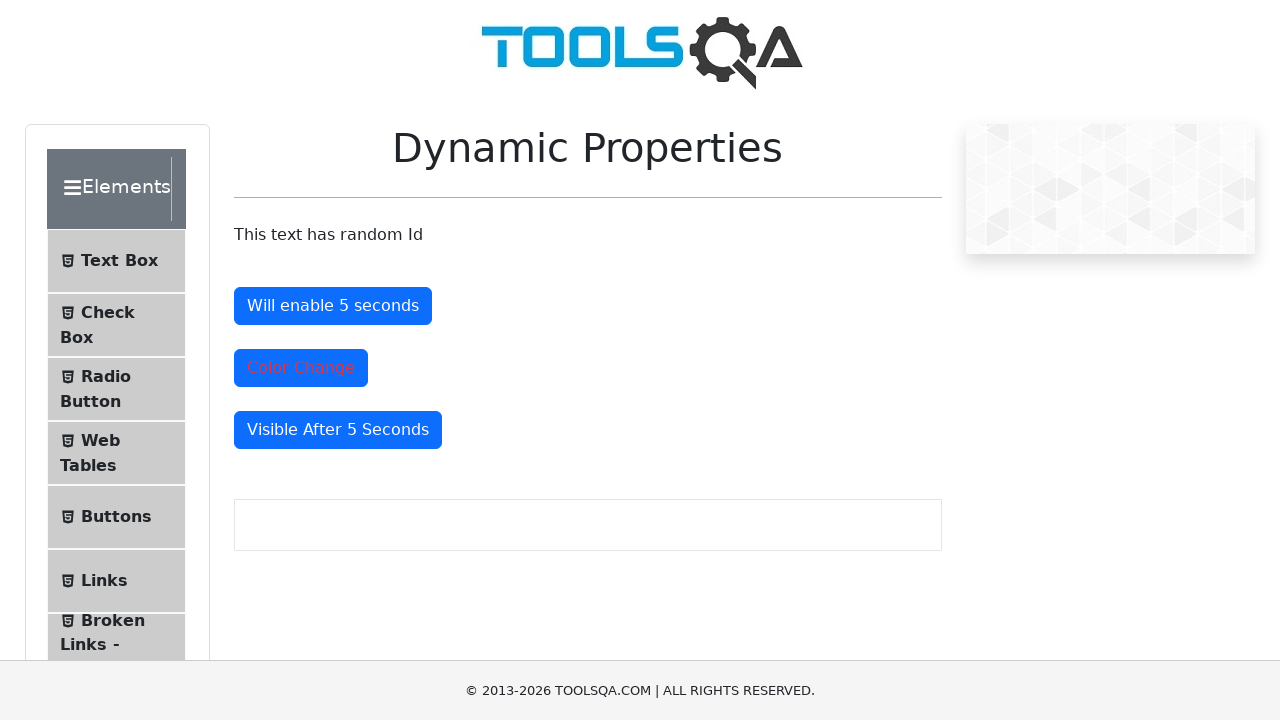

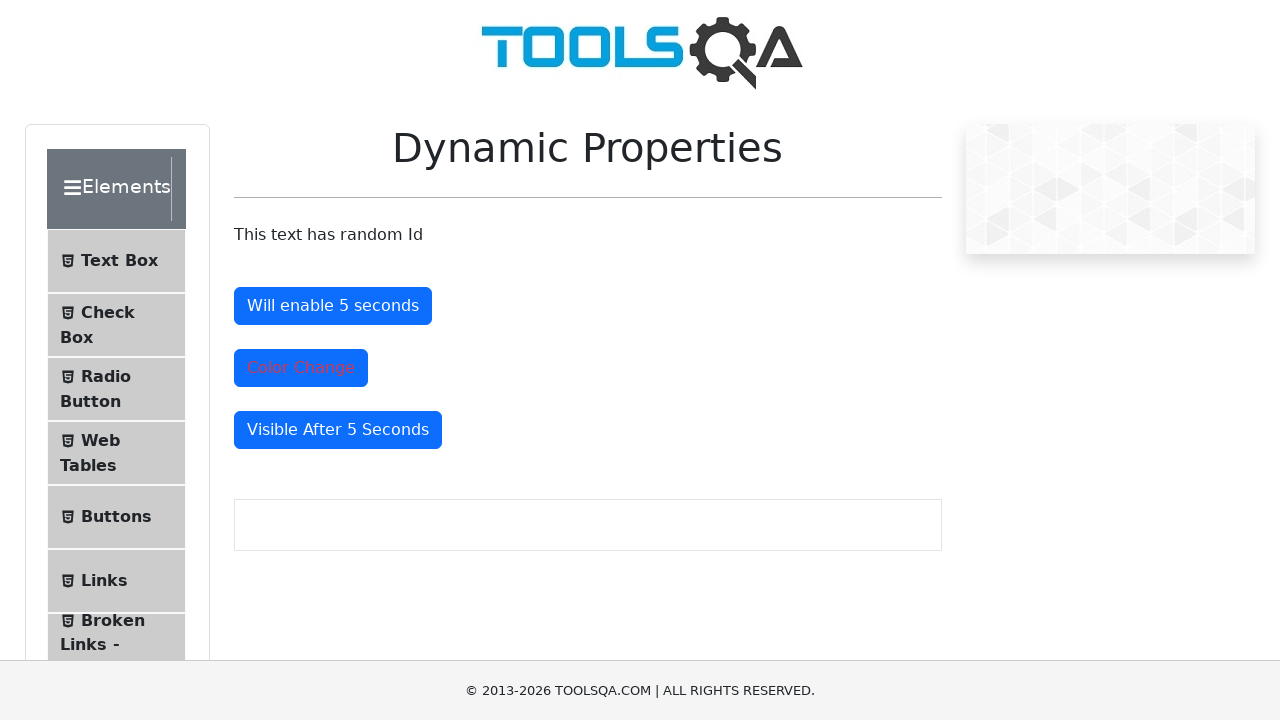